Tests dynamic loading by clicking the Start button and verifying that 'Hello World!' text becomes visible after loading completes

Starting URL: https://the-internet.herokuapp.com/dynamic_loading/1

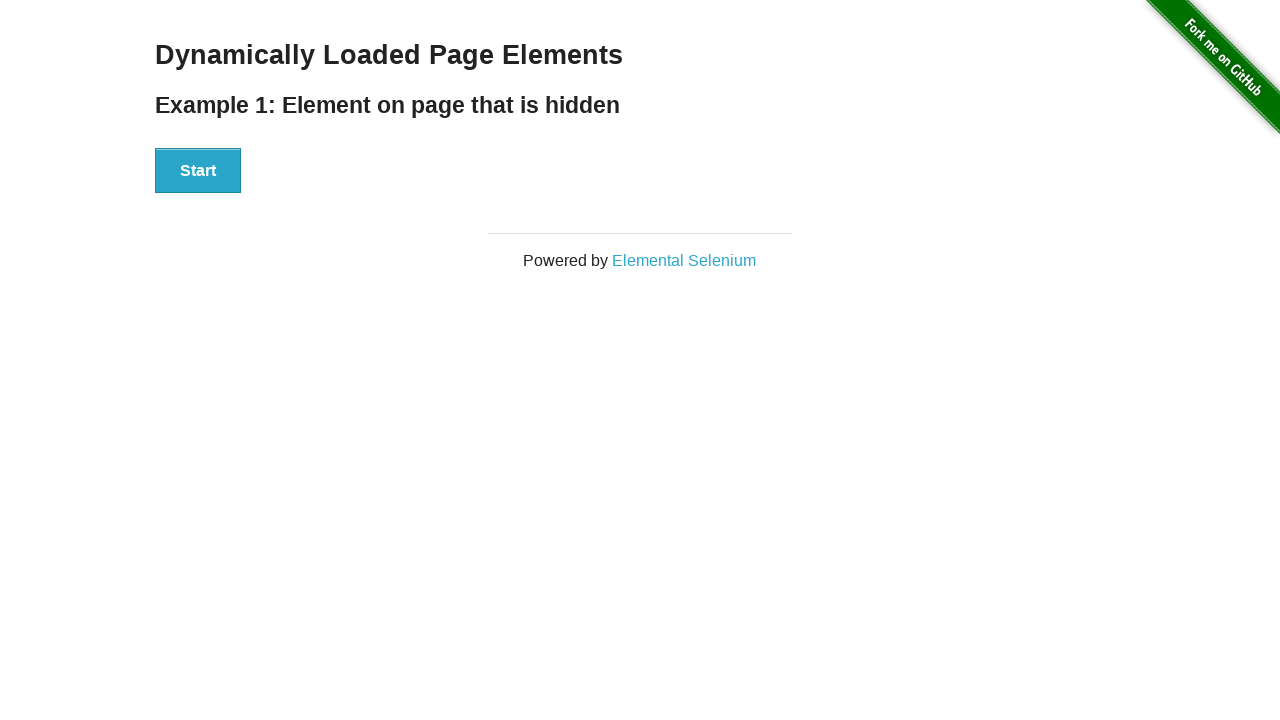

Clicked the Start button to initiate dynamic loading at (198, 171) on xpath=//button
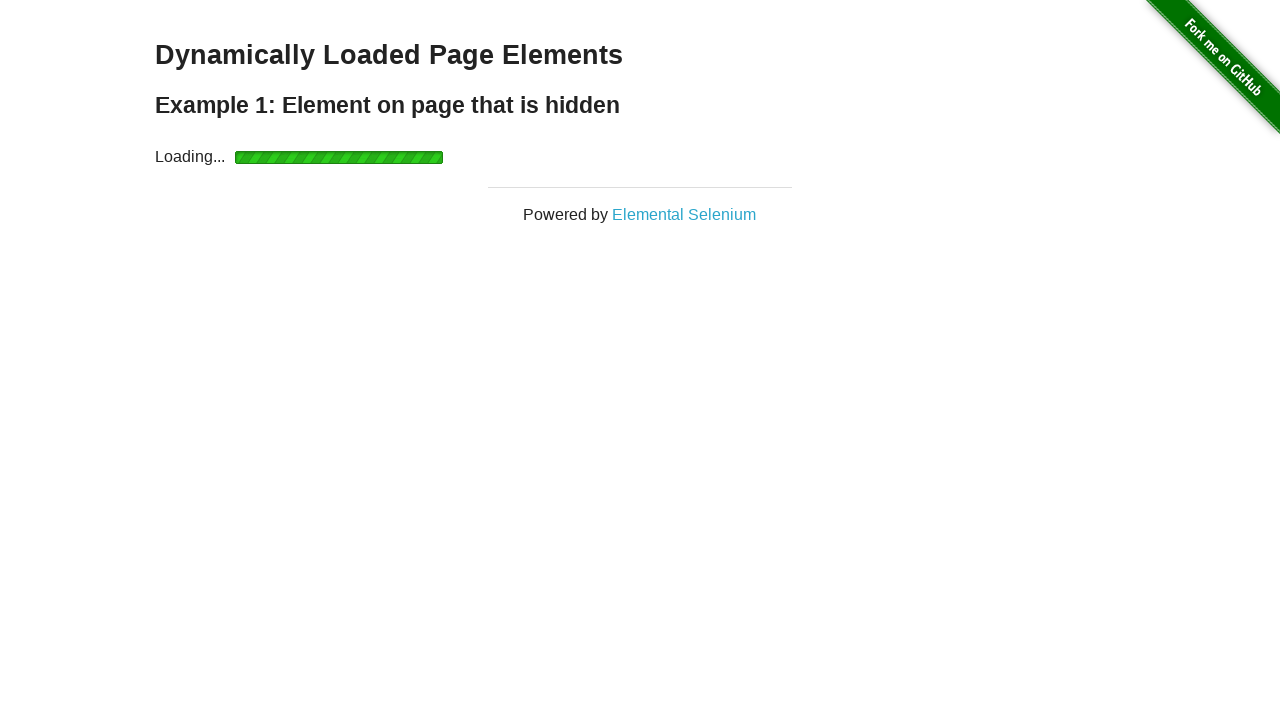

Located the 'Hello World!' element
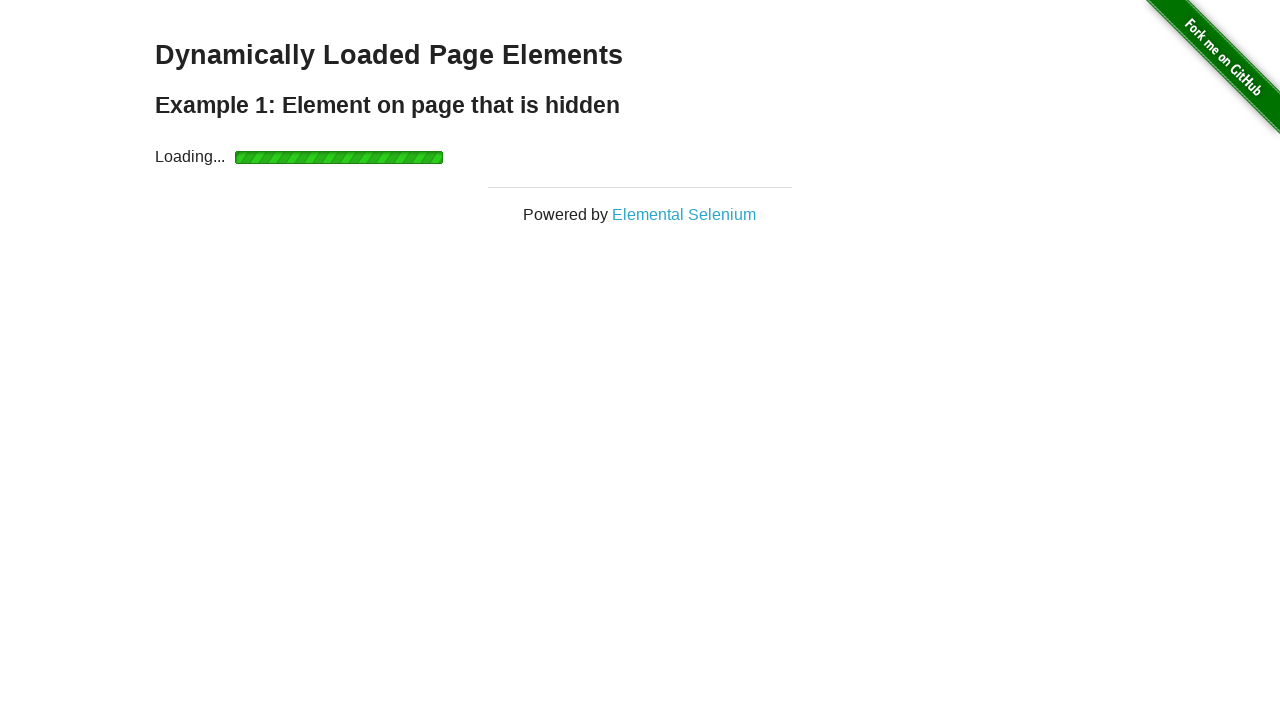

Waited for 'Hello World!' text to become visible after loading completed
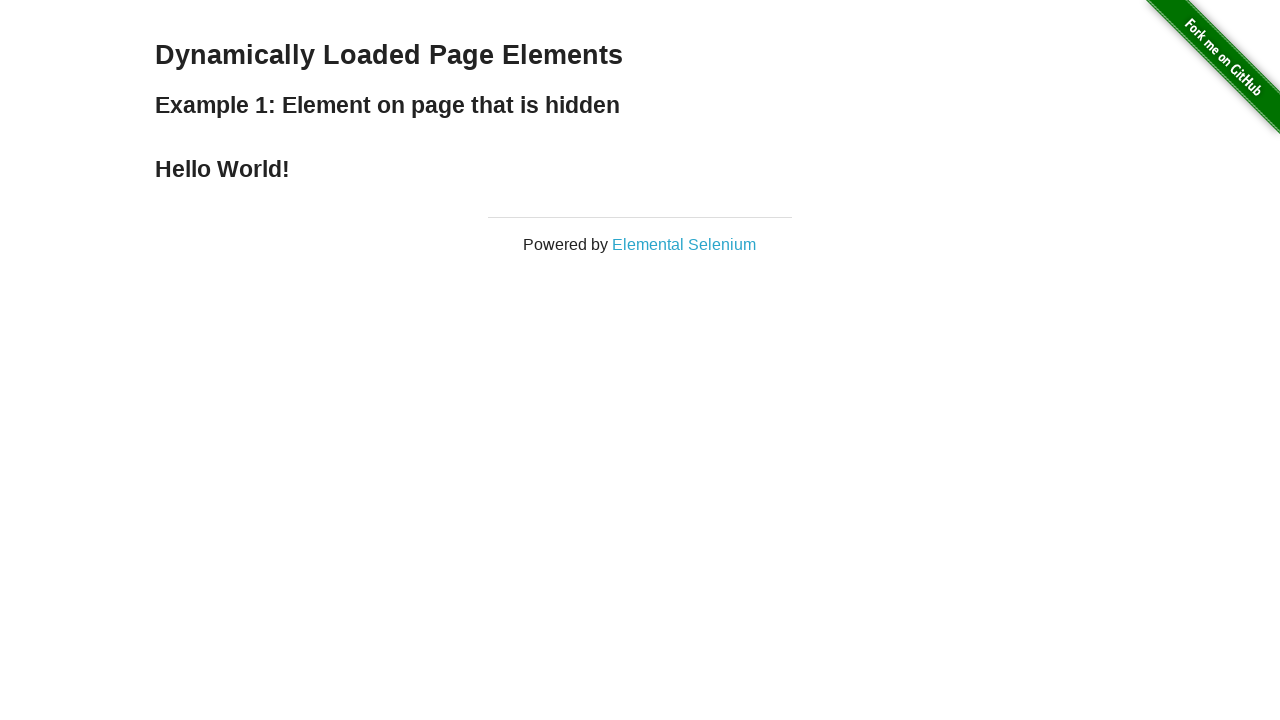

Verified that 'Hello World!' text content matches expected value
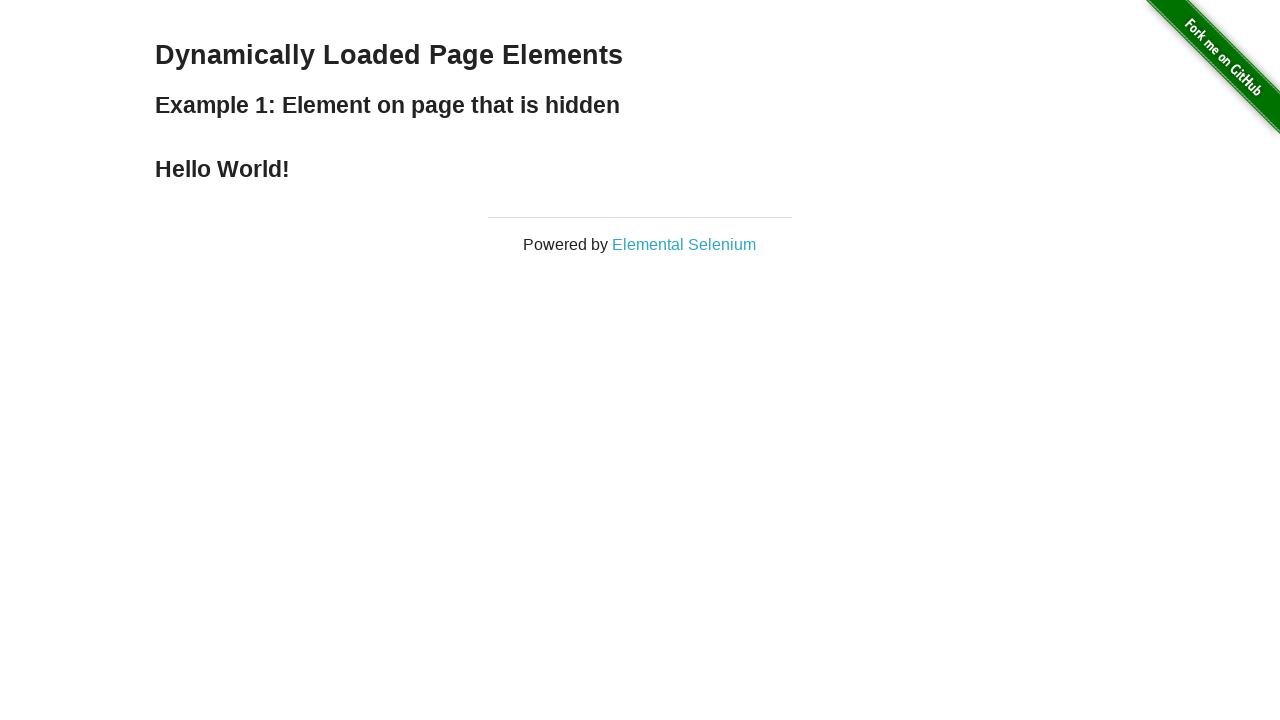

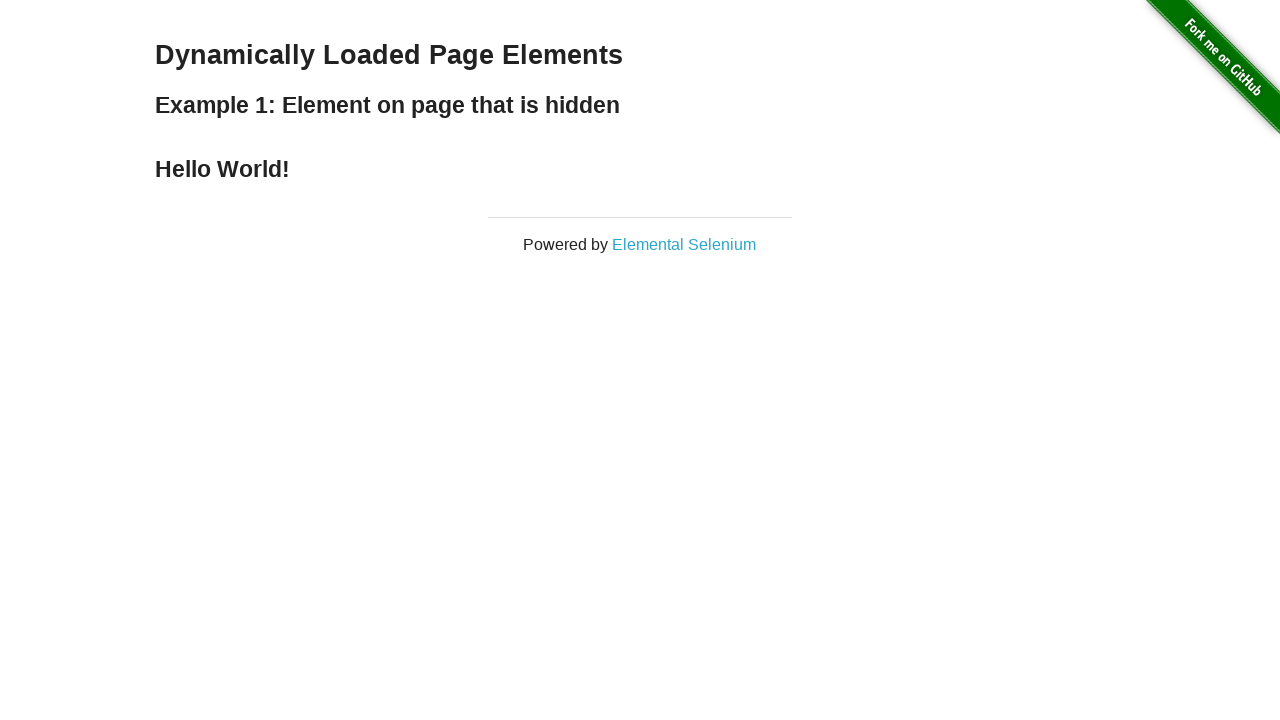